Tests checkbox element status by checking if elements are displayed, enabled, and selected, then clicks on a checkbox to verify state change

Starting URL: http://samples.gwtproject.org/samples/Showcase/Showcase.html#!CwCheckBox

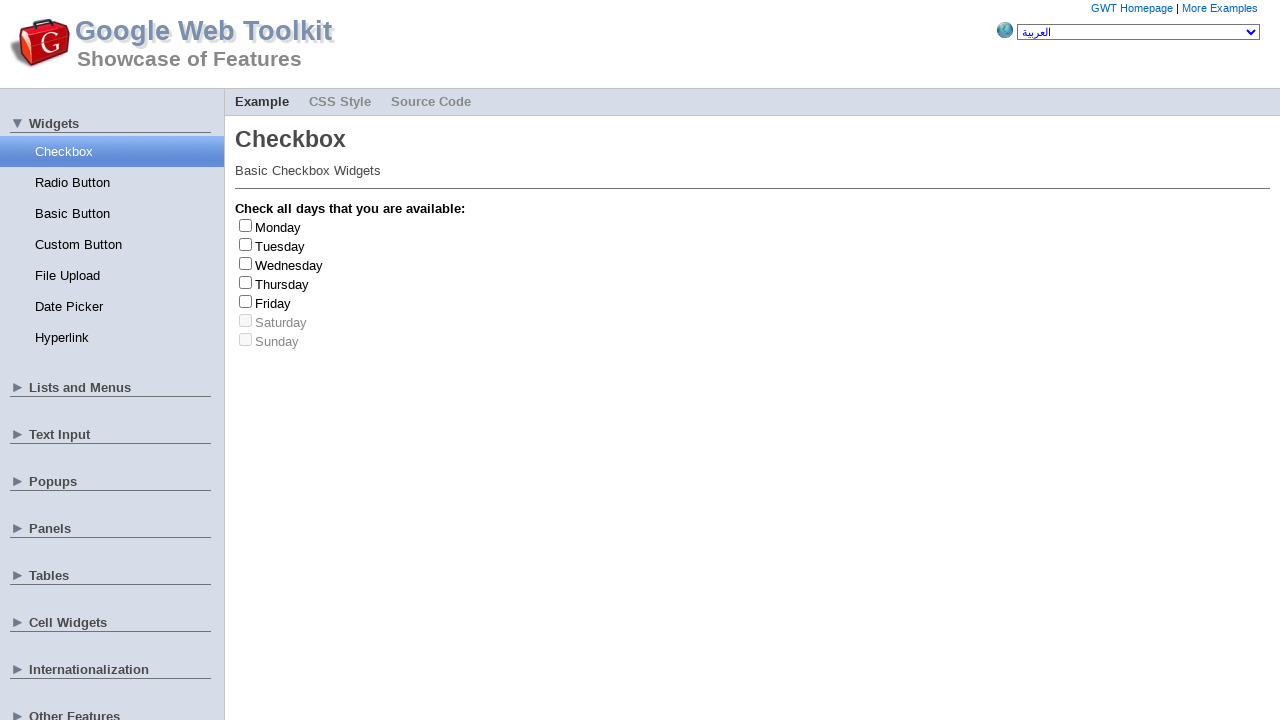

Waited 1500ms for page to load
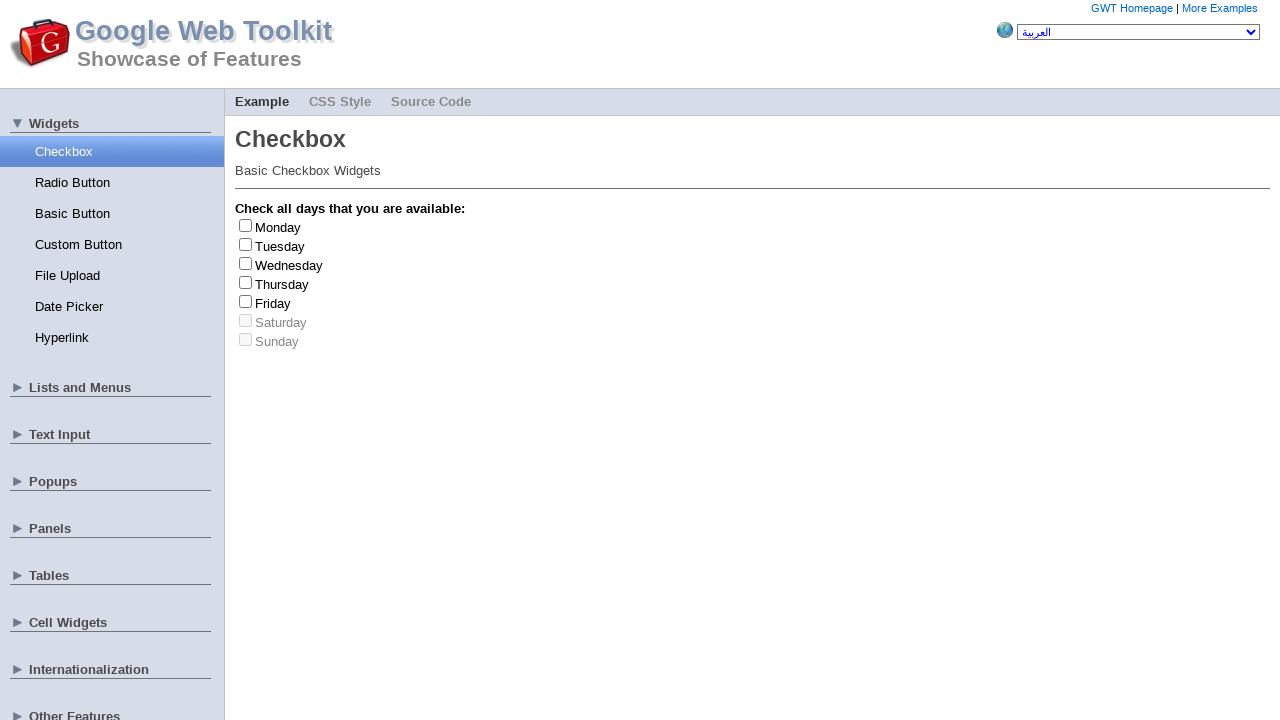

Located Tuesday checkbox element
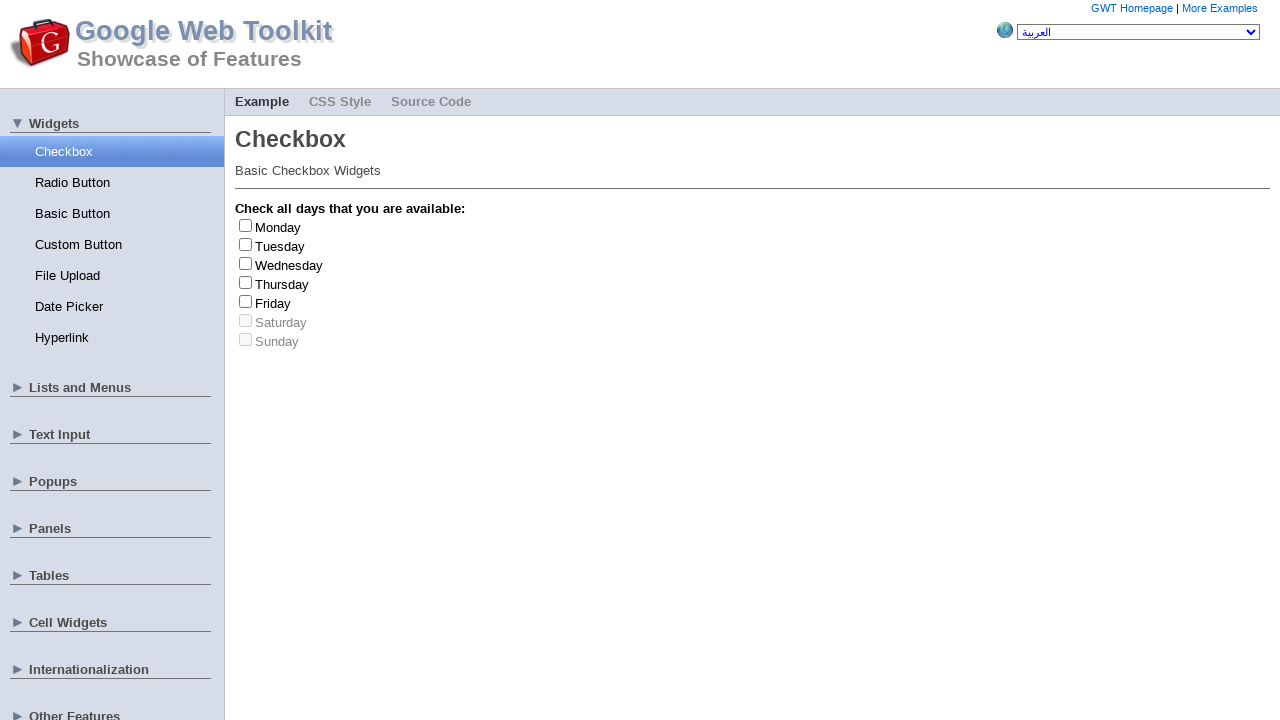

Checked if Tuesday checkbox is visible
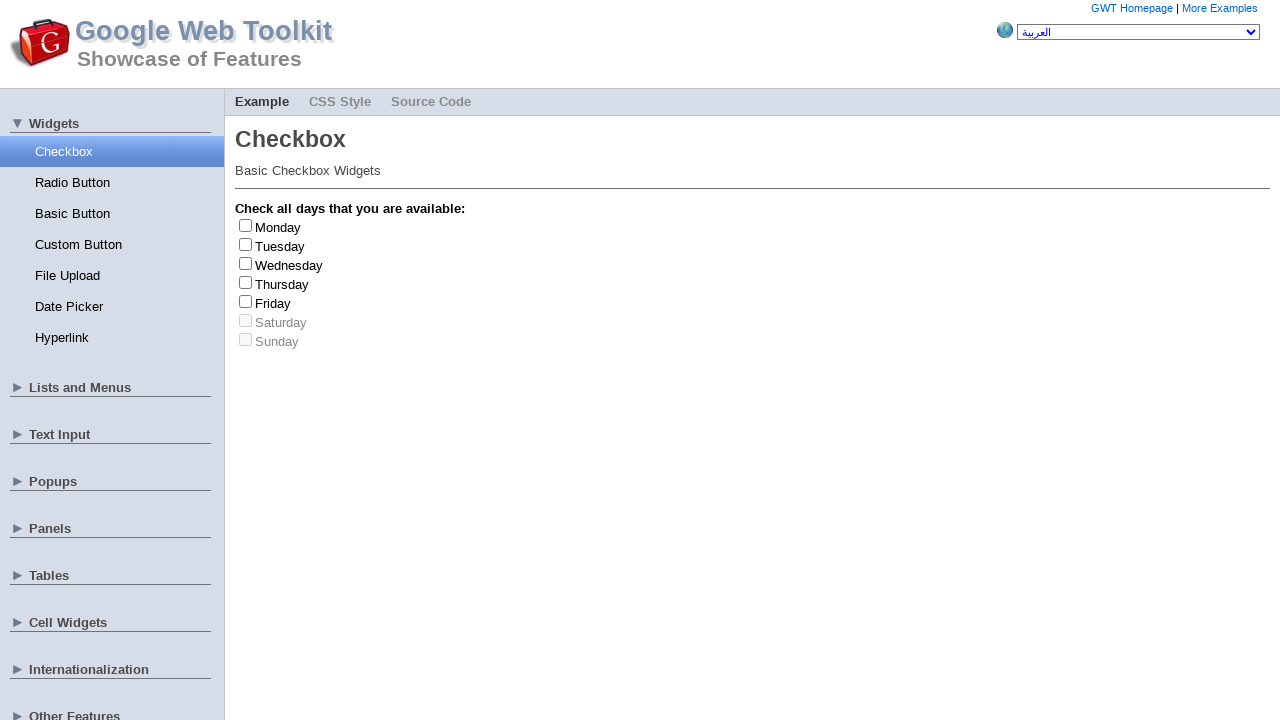

Checked if Tuesday checkbox is enabled
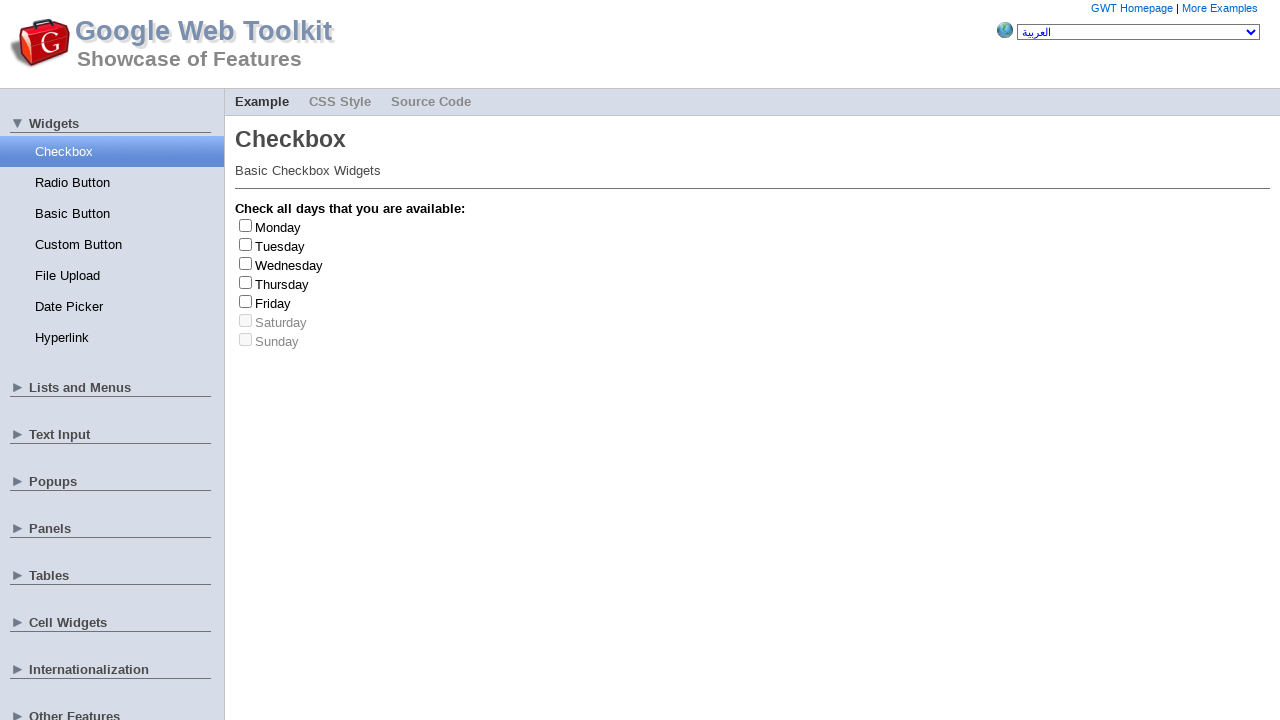

Checked initial state of Tuesday checkbox (unchecked)
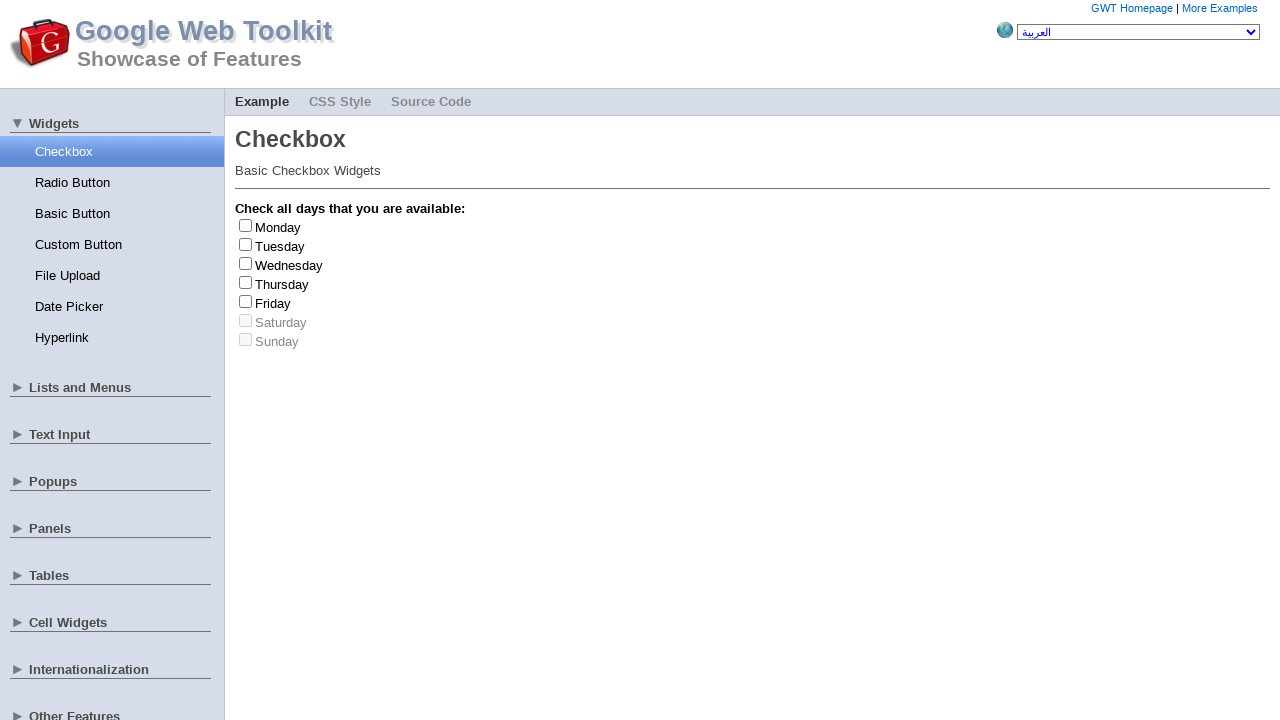

Clicked on Tuesday checkbox at (246, 244) on #gwt-debug-cwCheckBox-Tuesday-input
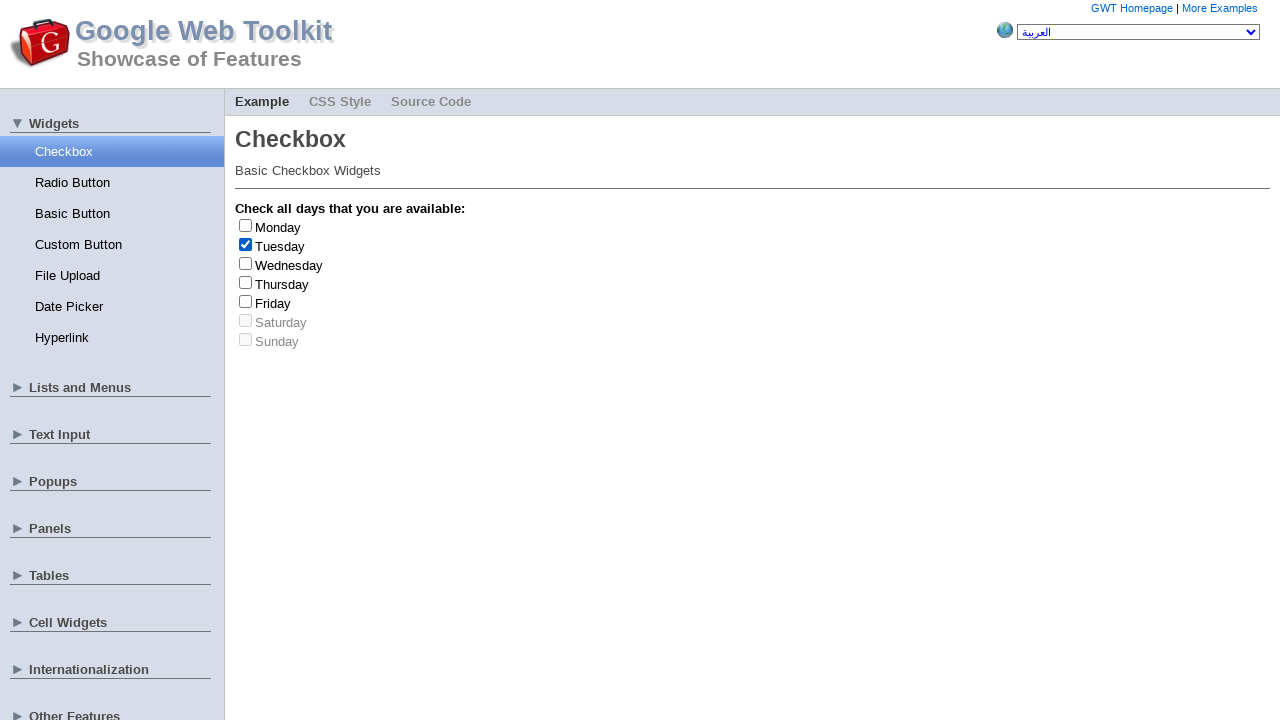

Waited 3000ms after clicking Tuesday checkbox
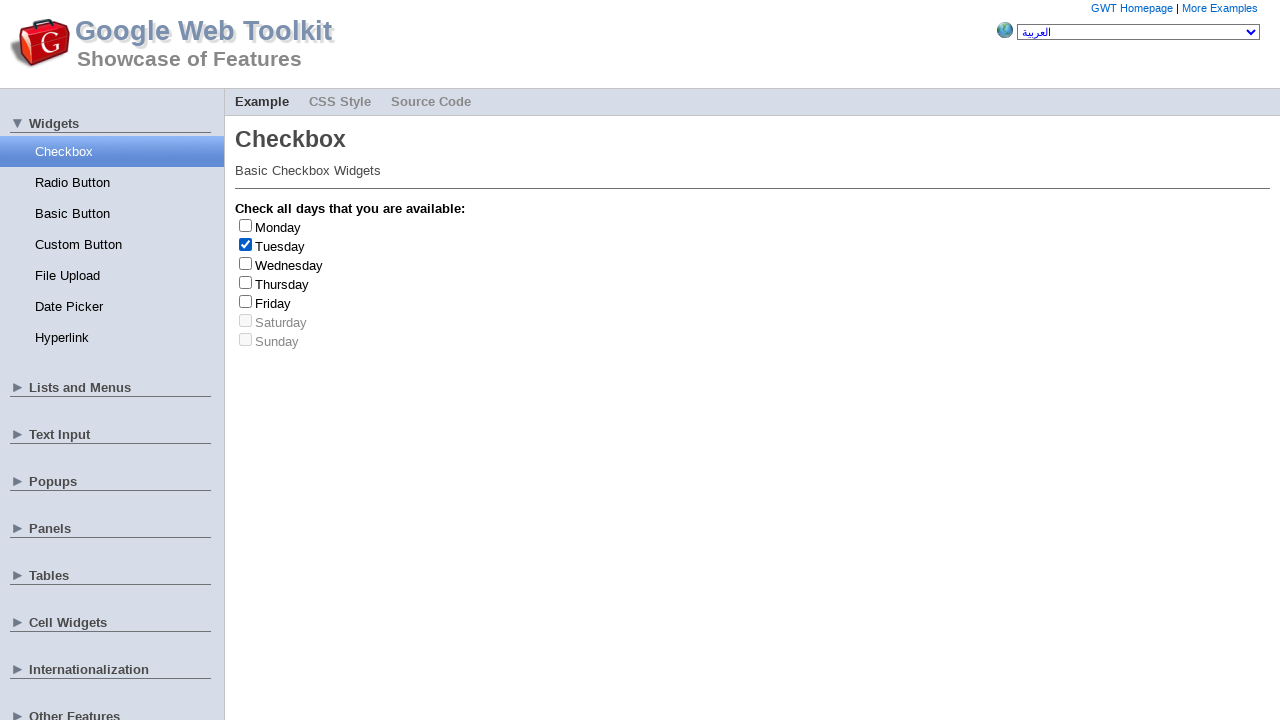

Verified Tuesday checkbox is now checked after click
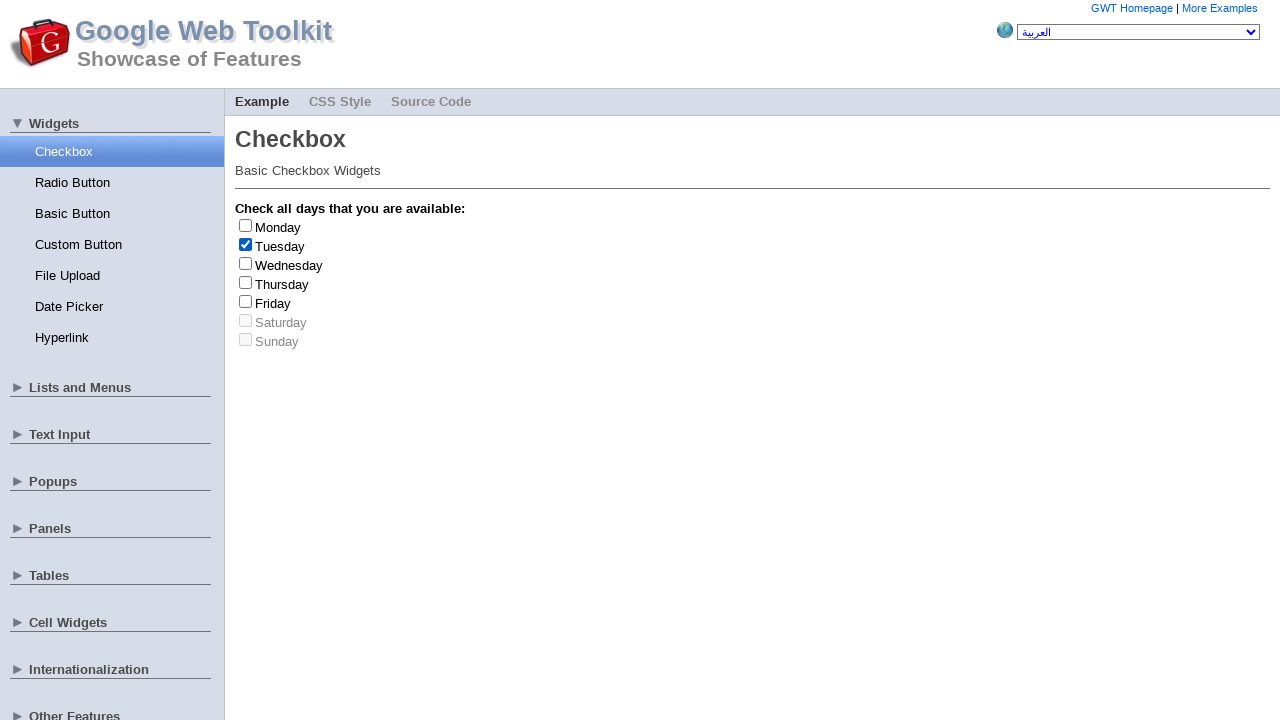

Located Sunday checkbox element
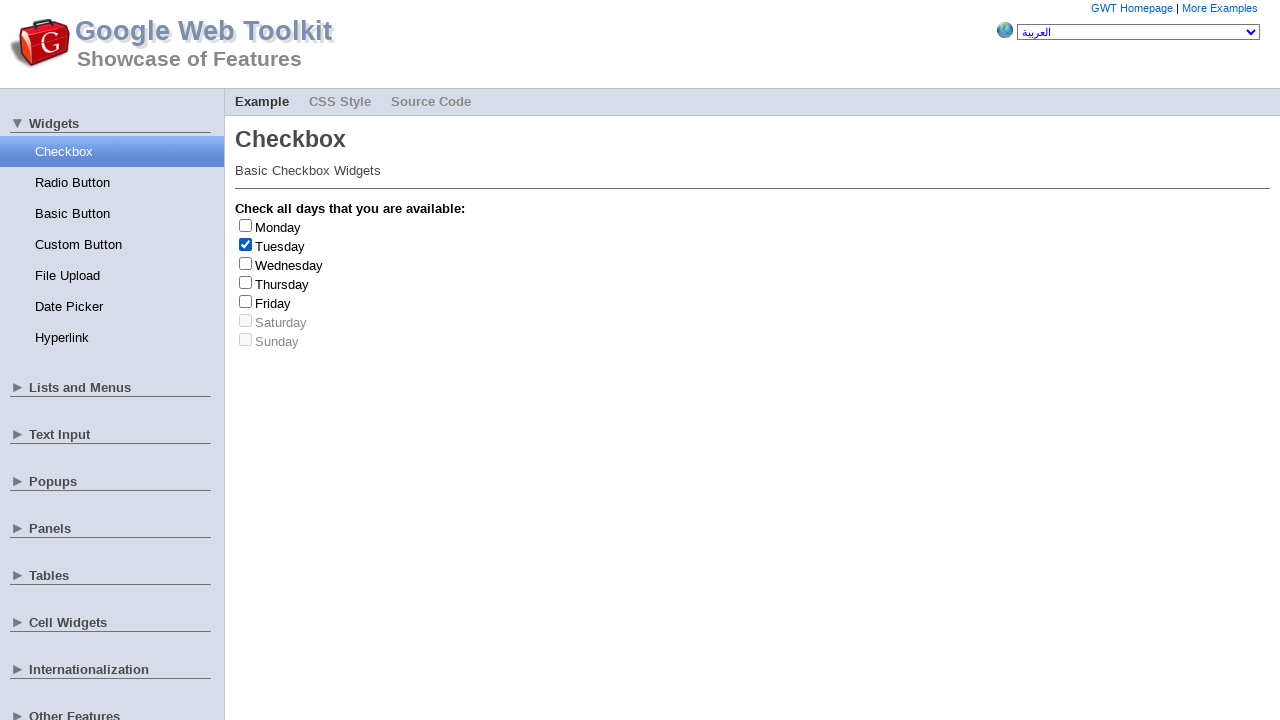

Verified Sunday checkbox is visible
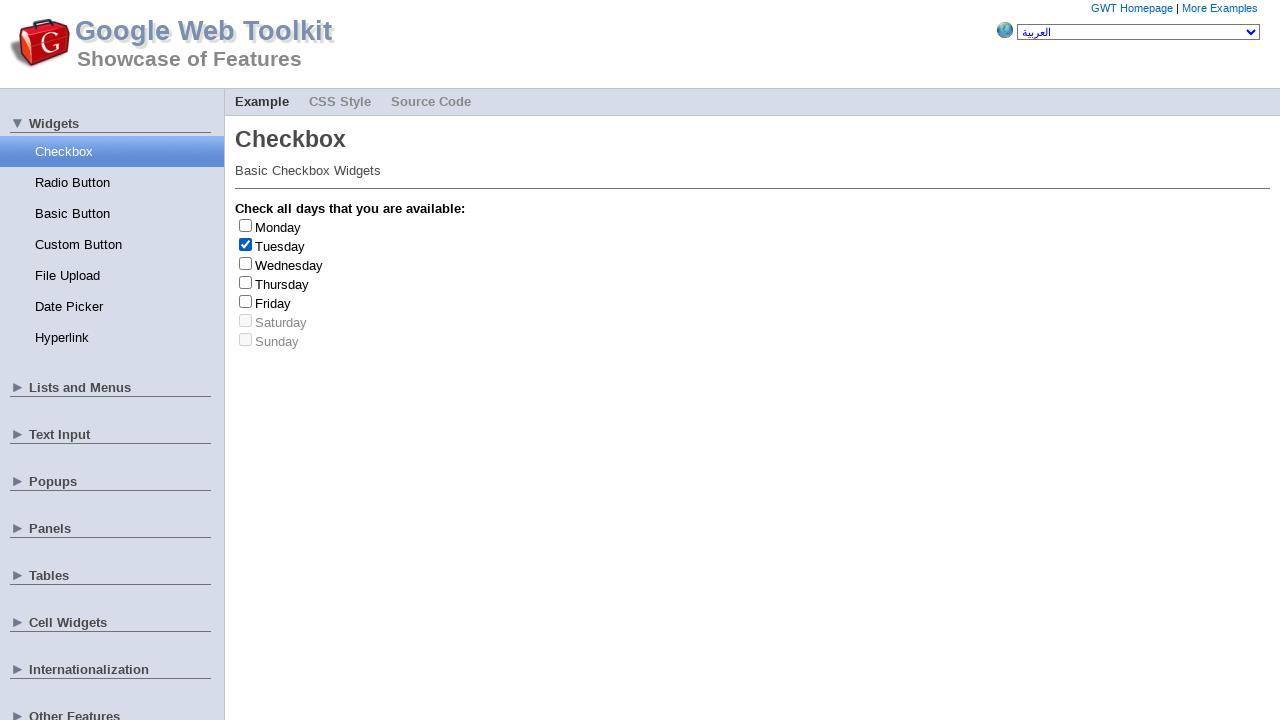

Final wait of 3000ms completed
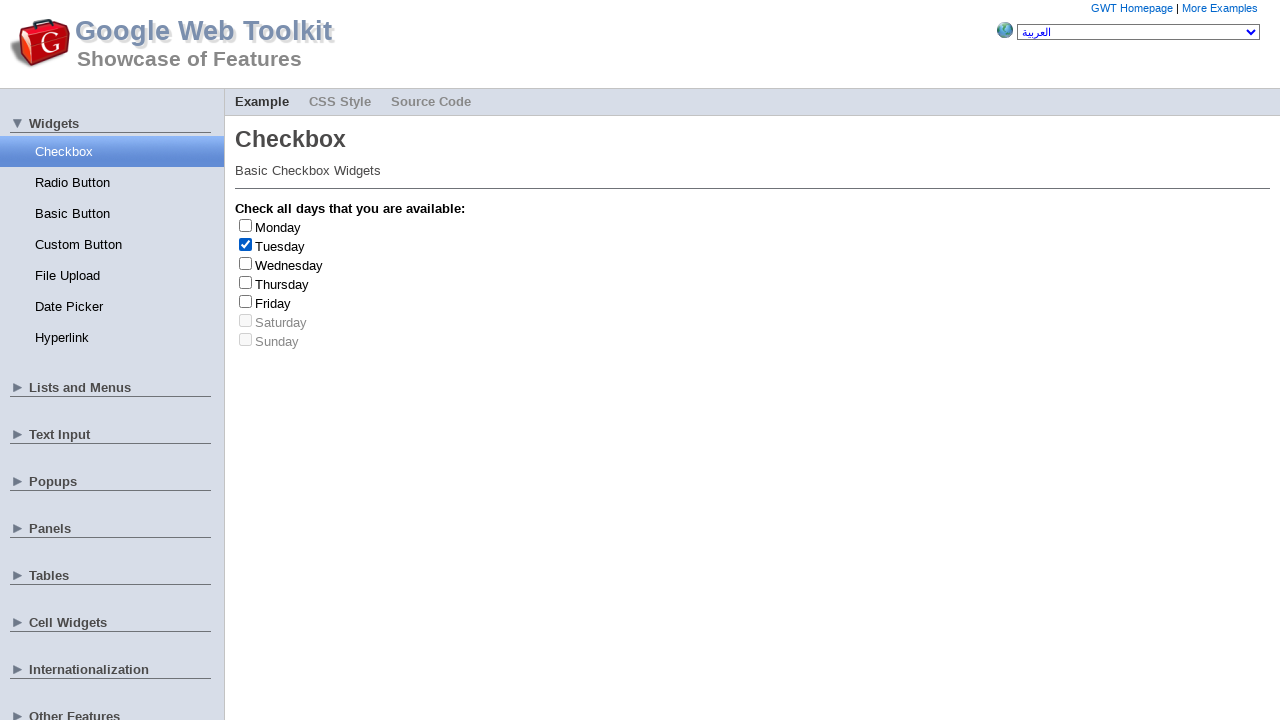

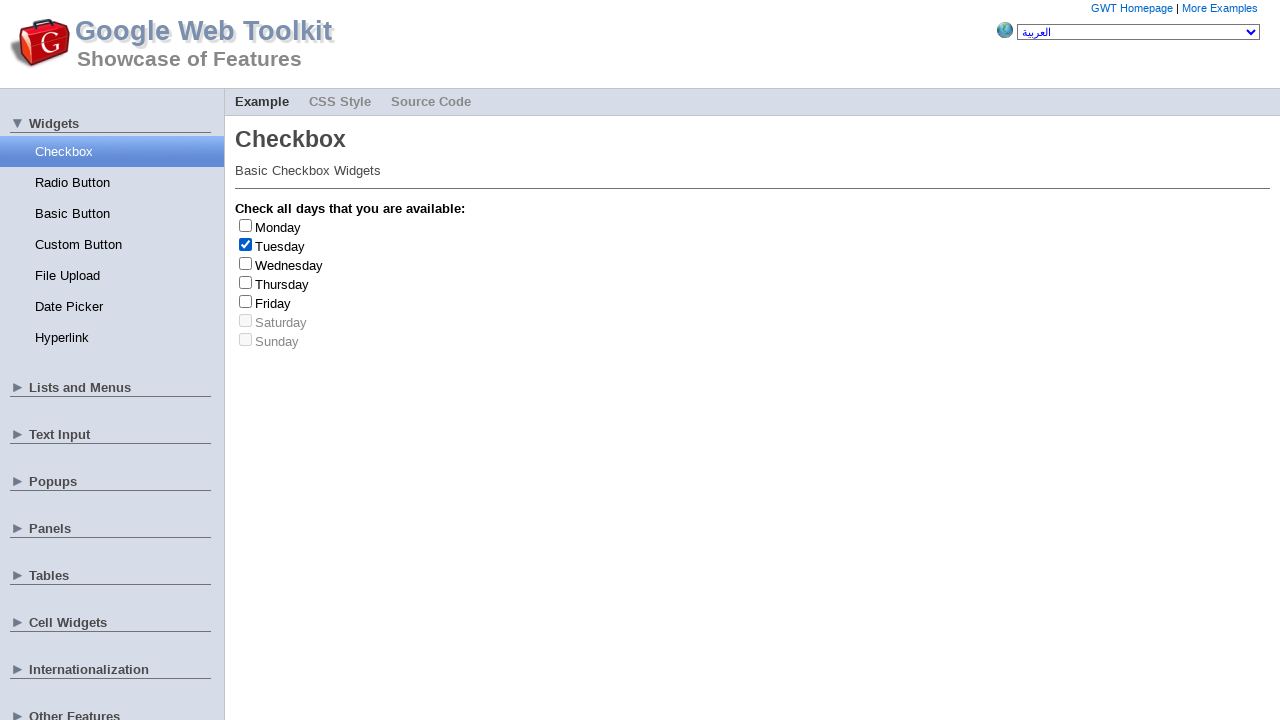